Tests right-click (context click) functionality on DemoQA by navigating to Elements > Buttons and performing a right-click action to verify the message appears.

Starting URL: https://demoqa.com/

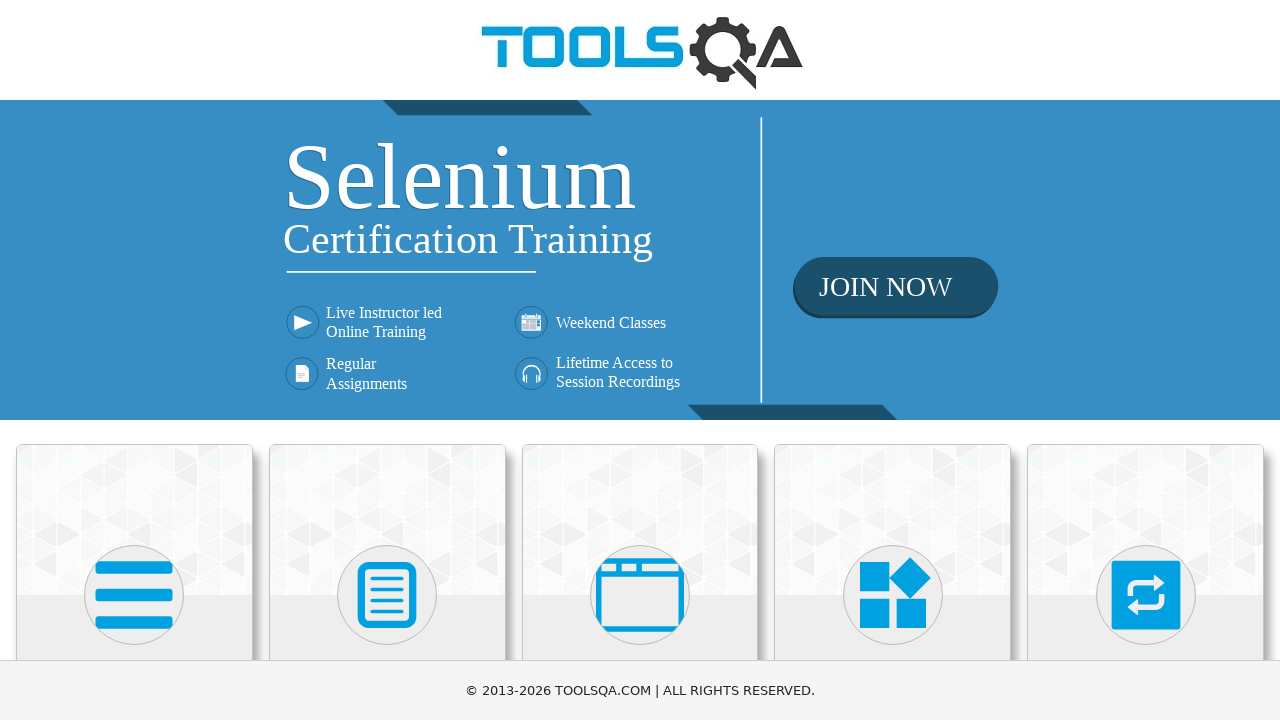

Clicked on Elements card at (134, 360) on xpath=//h5[text()='Elements']
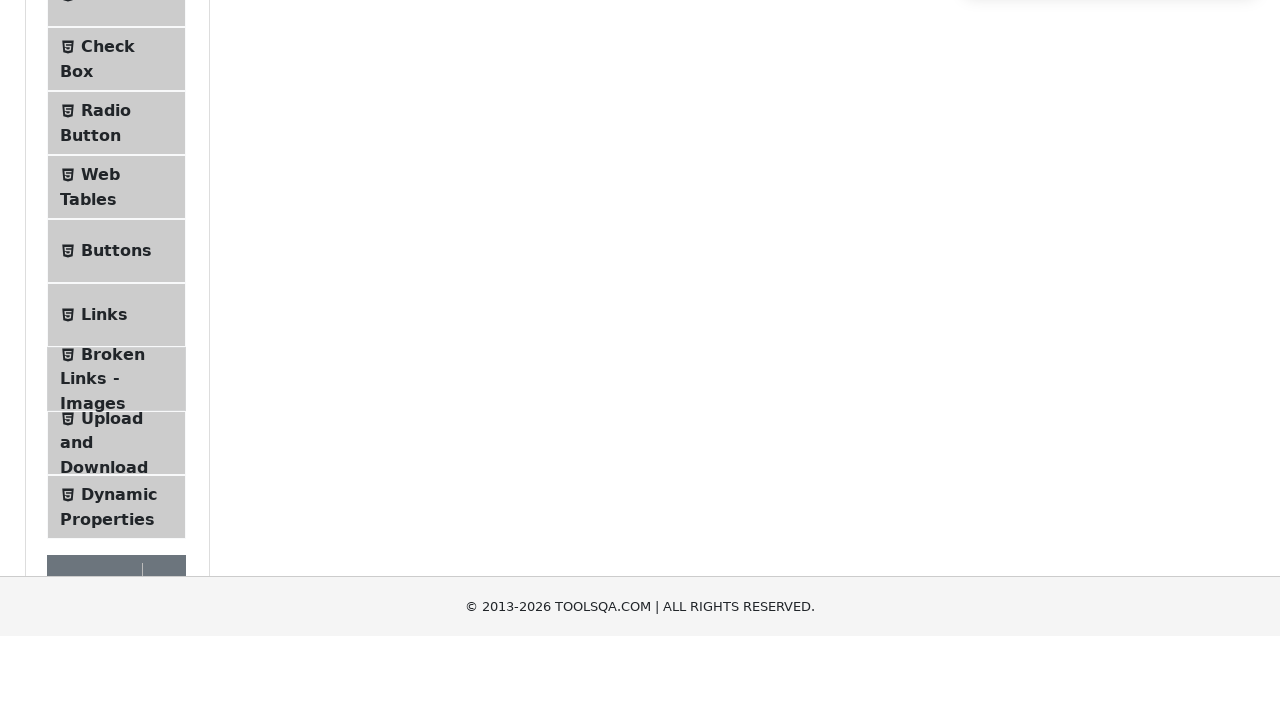

Clicked on Buttons in the sidebar at (116, 517) on xpath=//span[@class='text' and text()='Buttons']
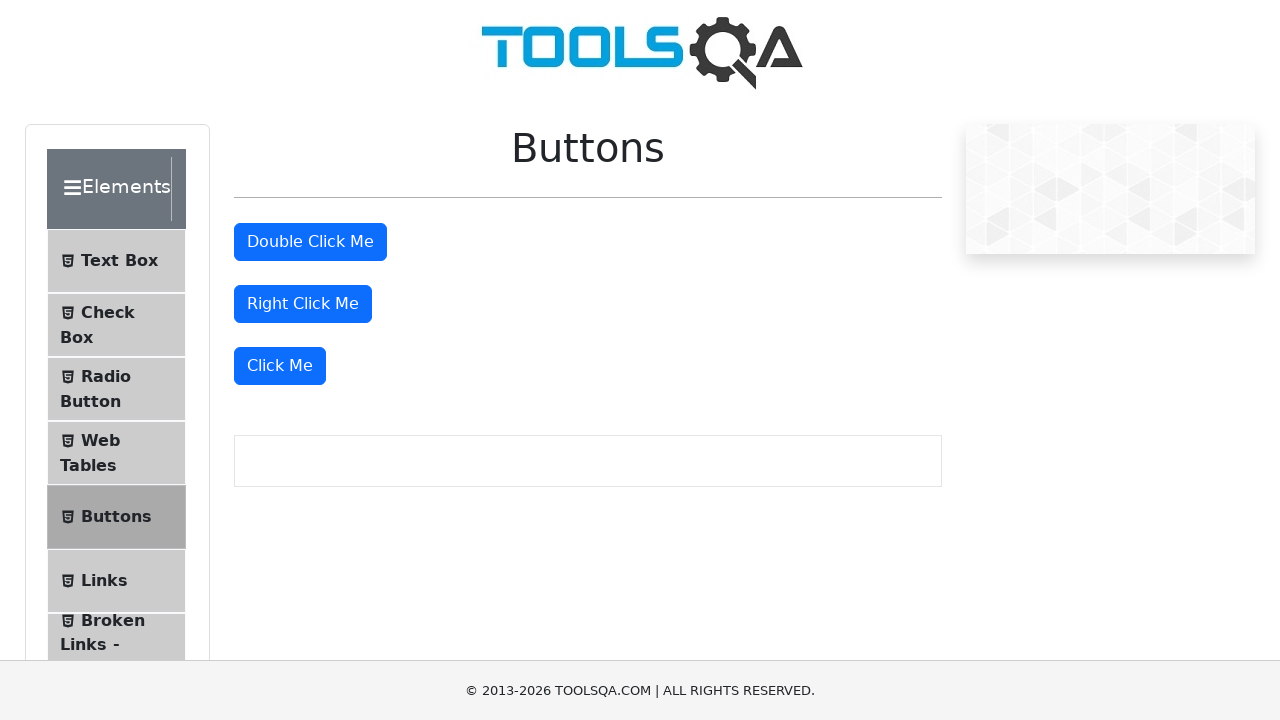

Right-clicked the button to trigger context menu at (303, 304) on #rightClickBtn
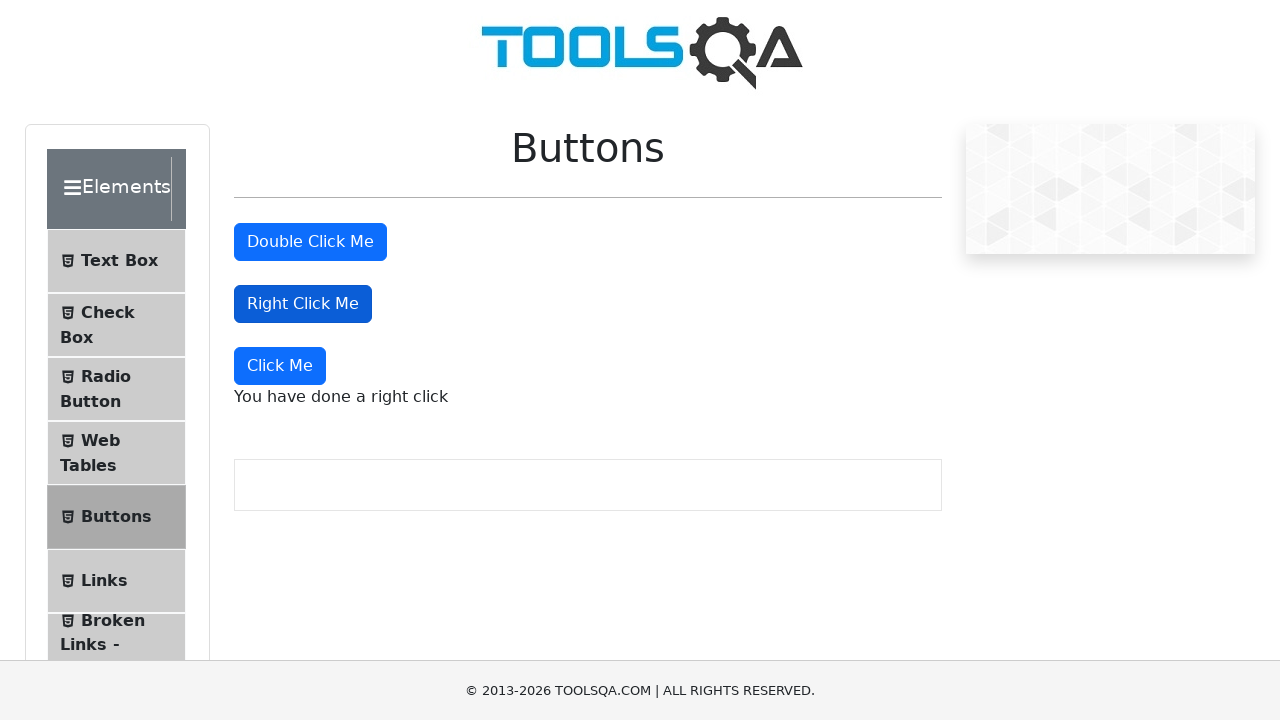

Right-click message appeared on screen
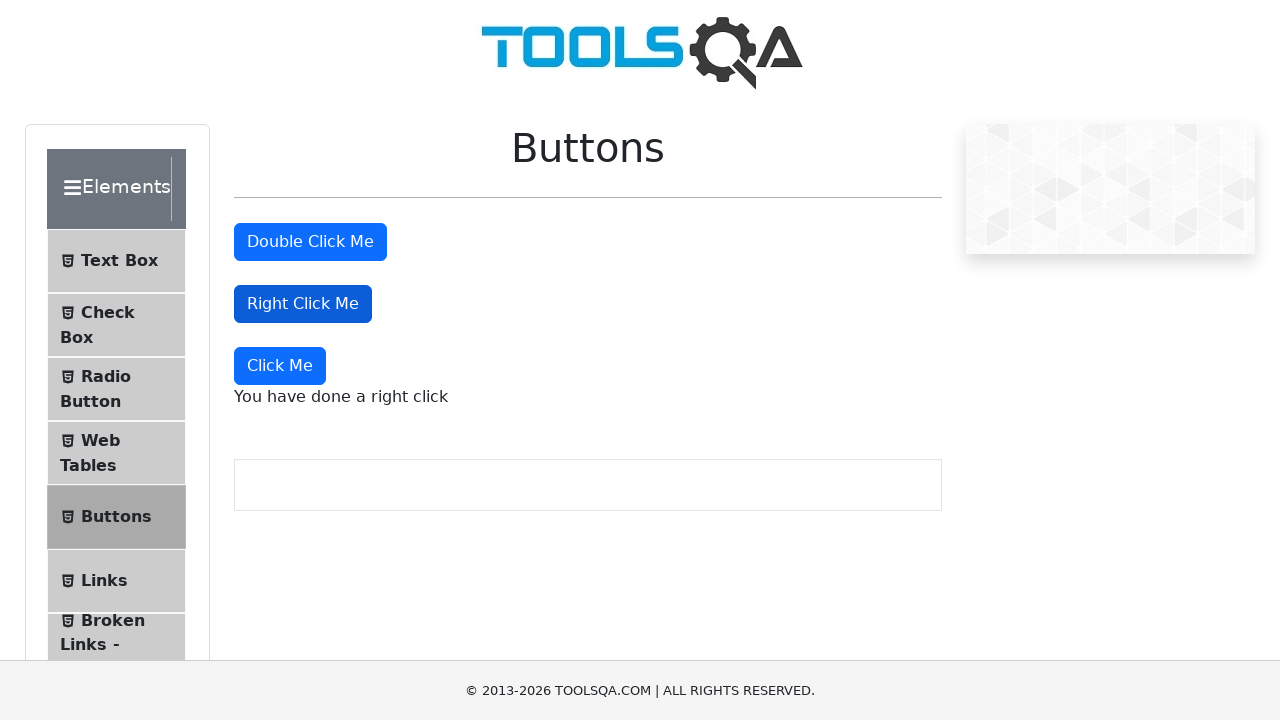

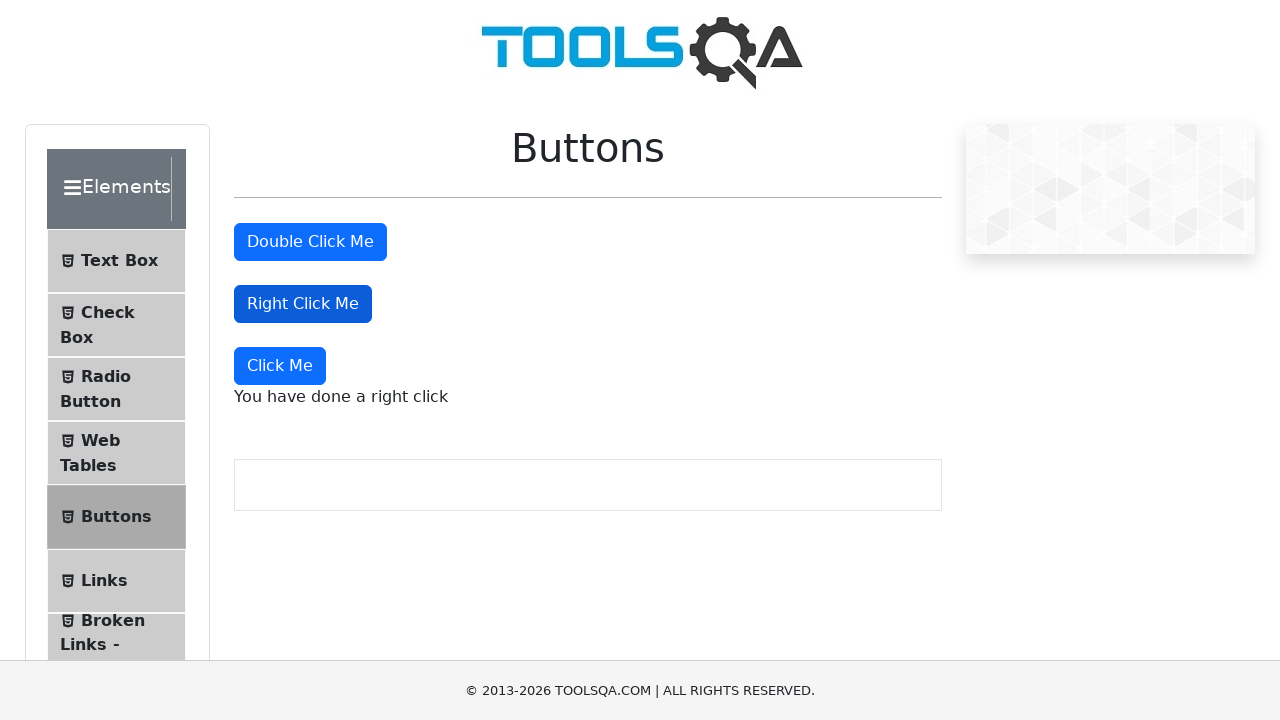